Tests dynamic loading functionality by clicking the Start button and verifying that "Hello World!" text appears after the loading completes

Starting URL: https://the-internet.herokuapp.com/dynamic_loading/1

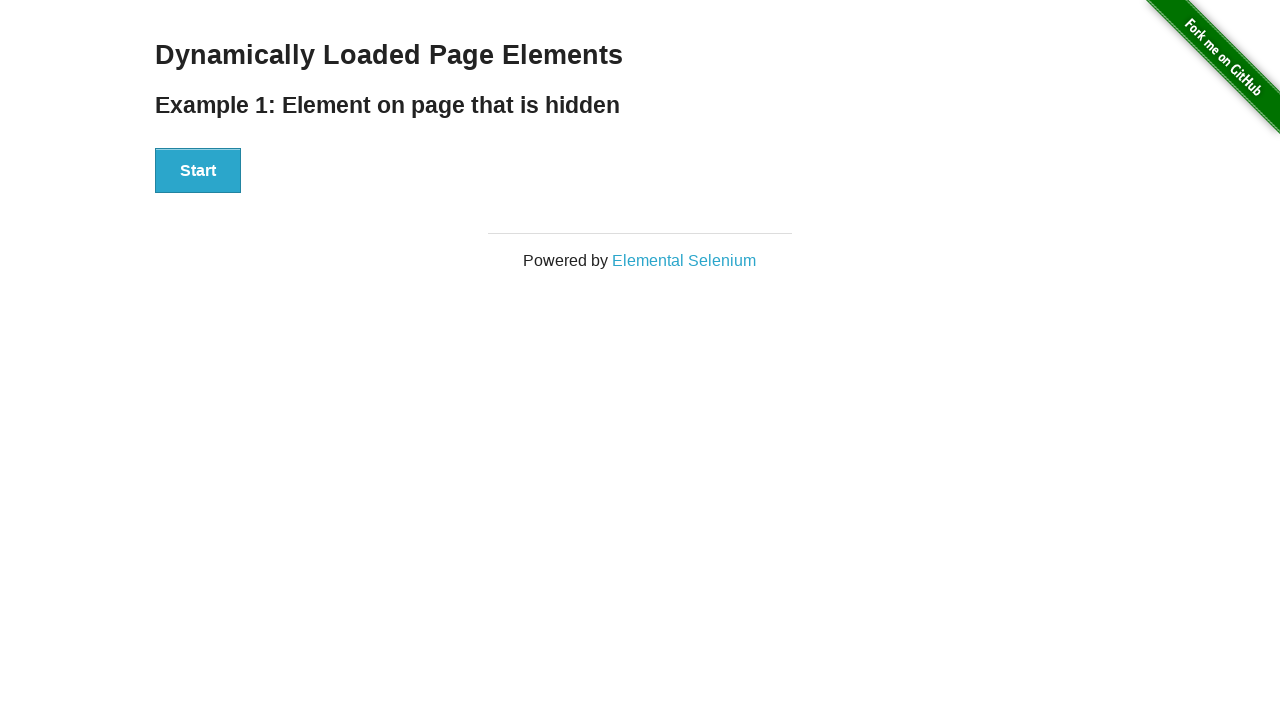

Clicked the Start button to initiate dynamic loading at (198, 171) on xpath=//div[@id='start']//button
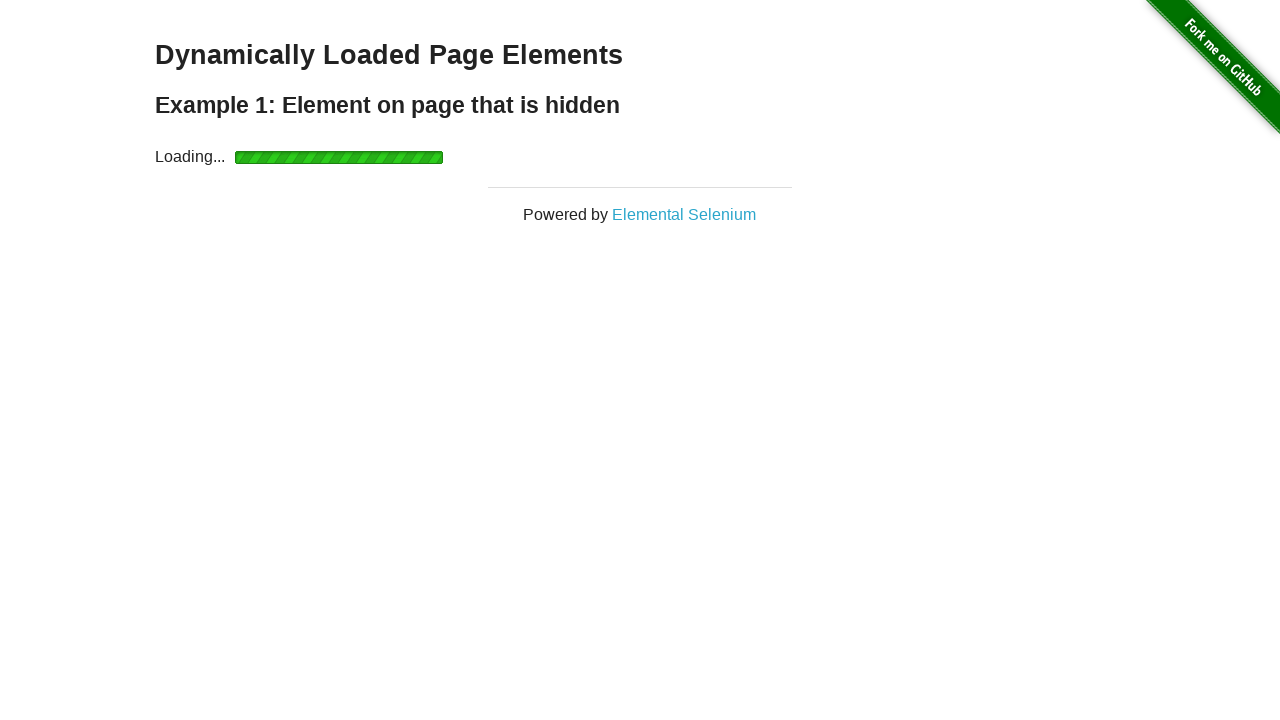

Waited for 'Hello World!' text to appear after loading completes
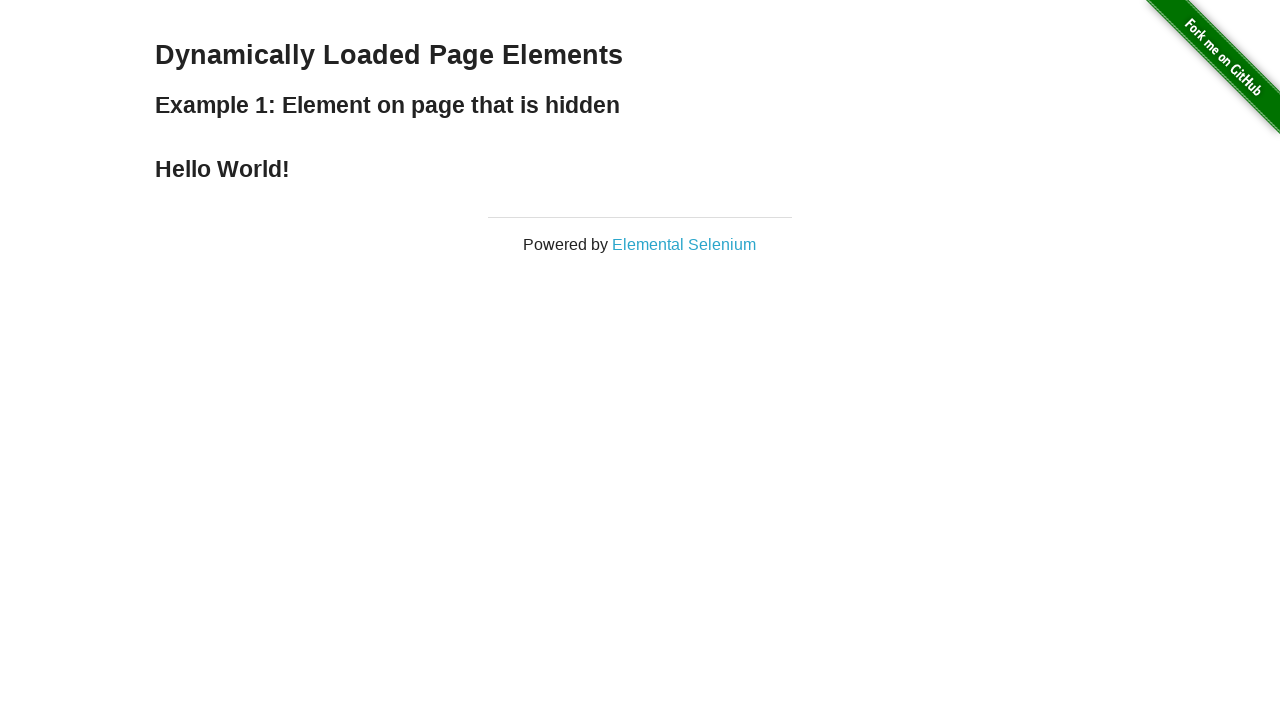

Verified that the text content is 'Hello World!'
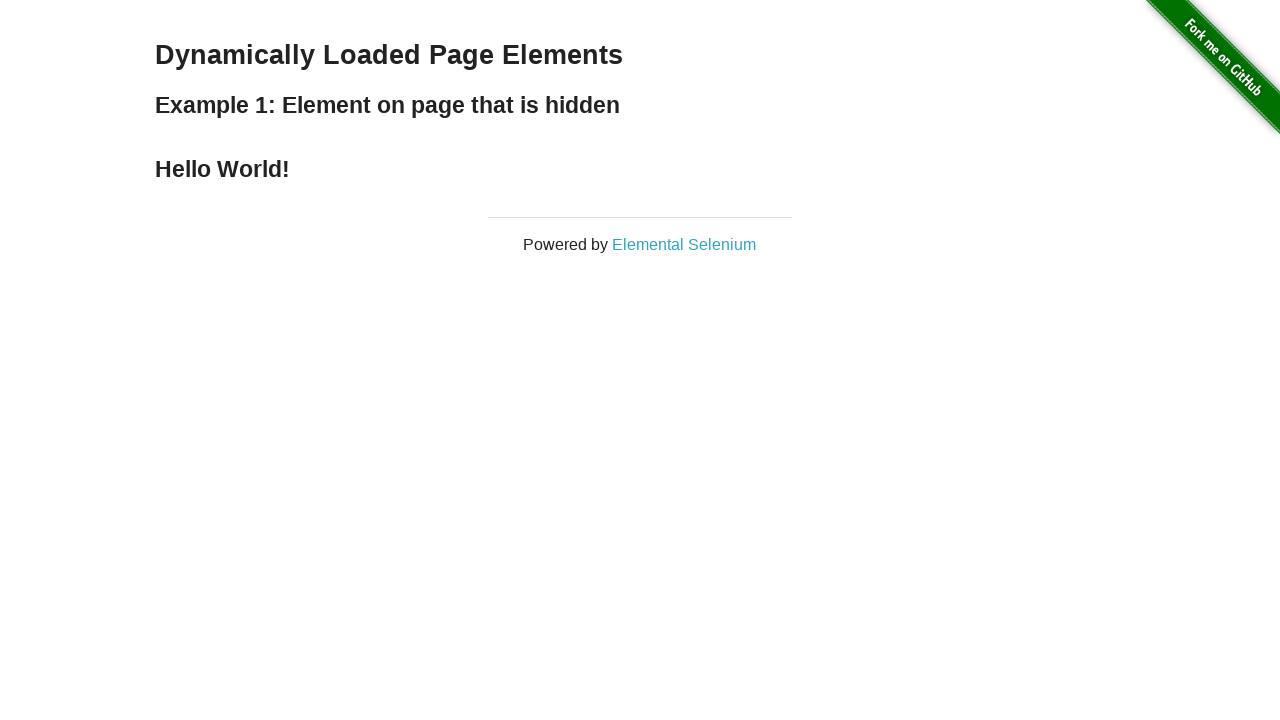

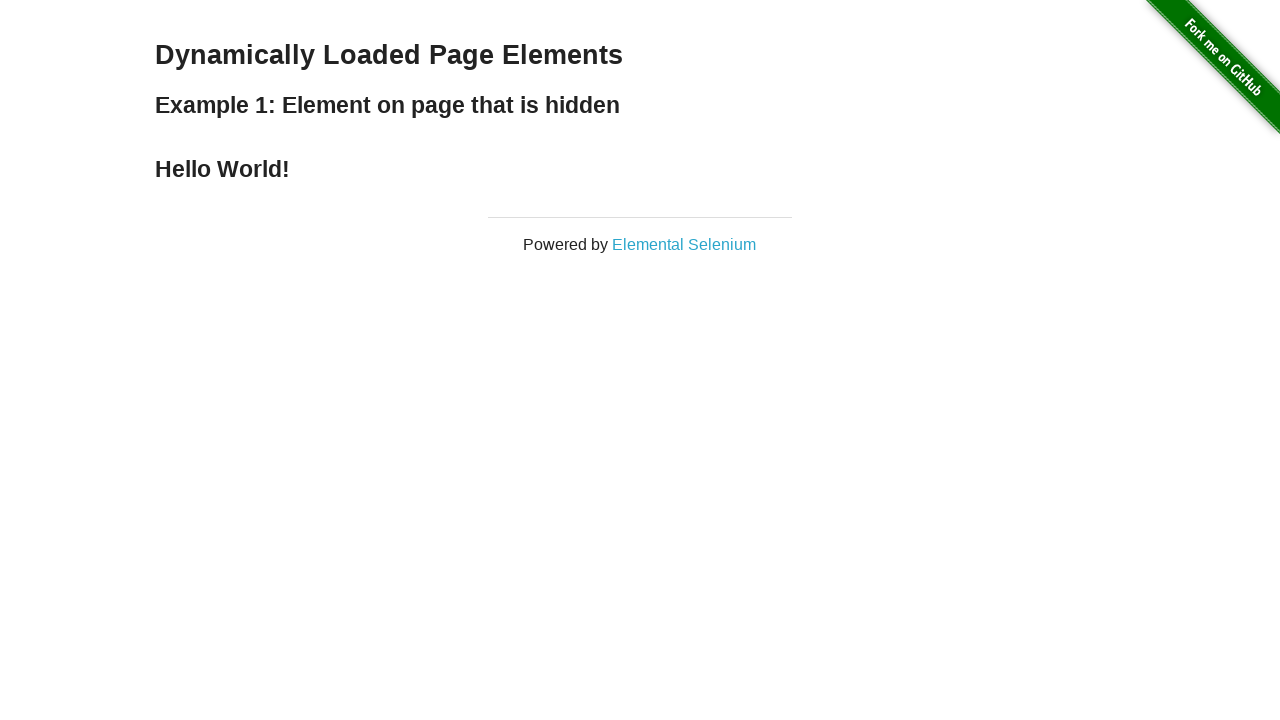